Navigates to Form Authentication page and verifies that the label texts are "Username" and "Password"

Starting URL: https://the-internet.herokuapp.com/

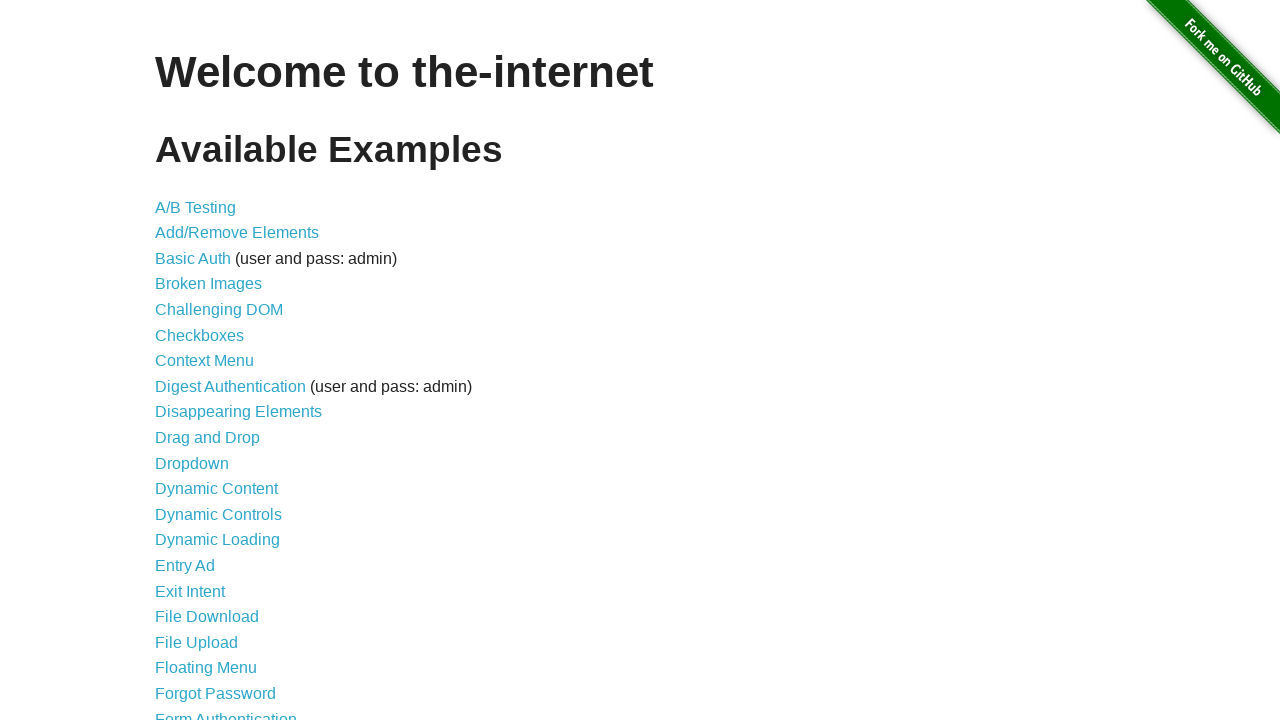

Navigated to https://the-internet.herokuapp.com/
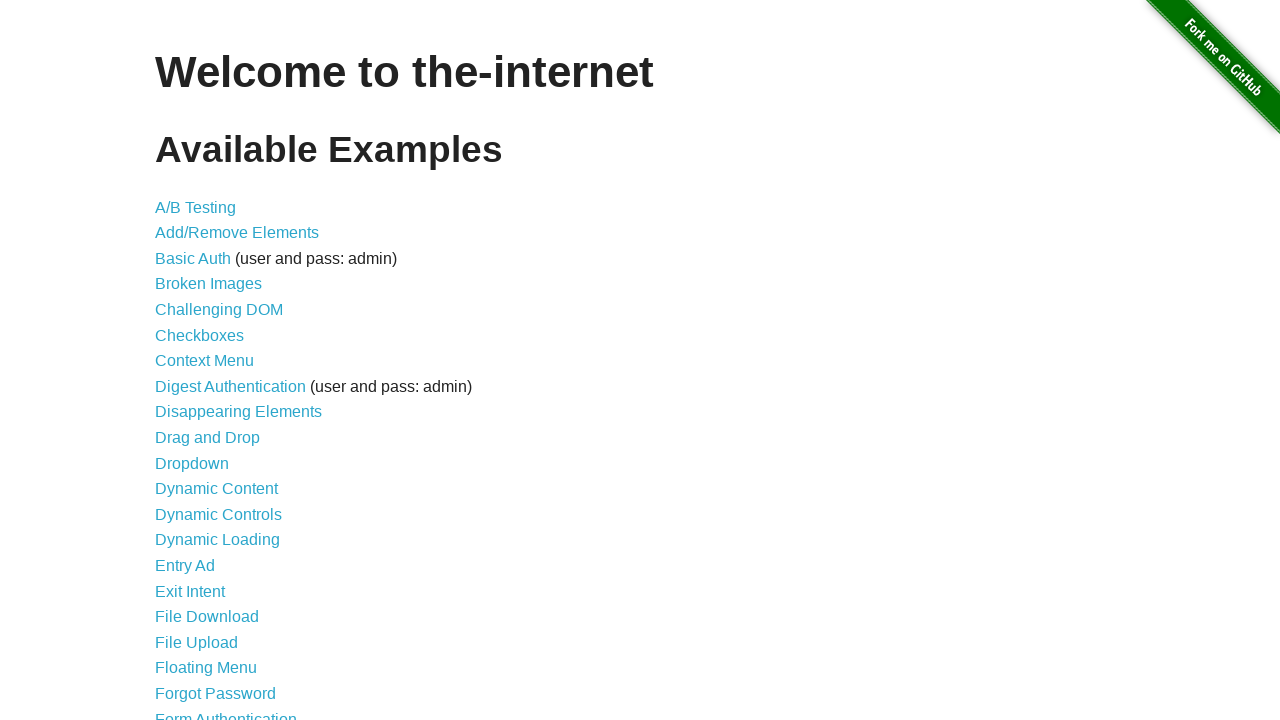

Clicked on Form Authentication link at (226, 712) on text=Form Authentication
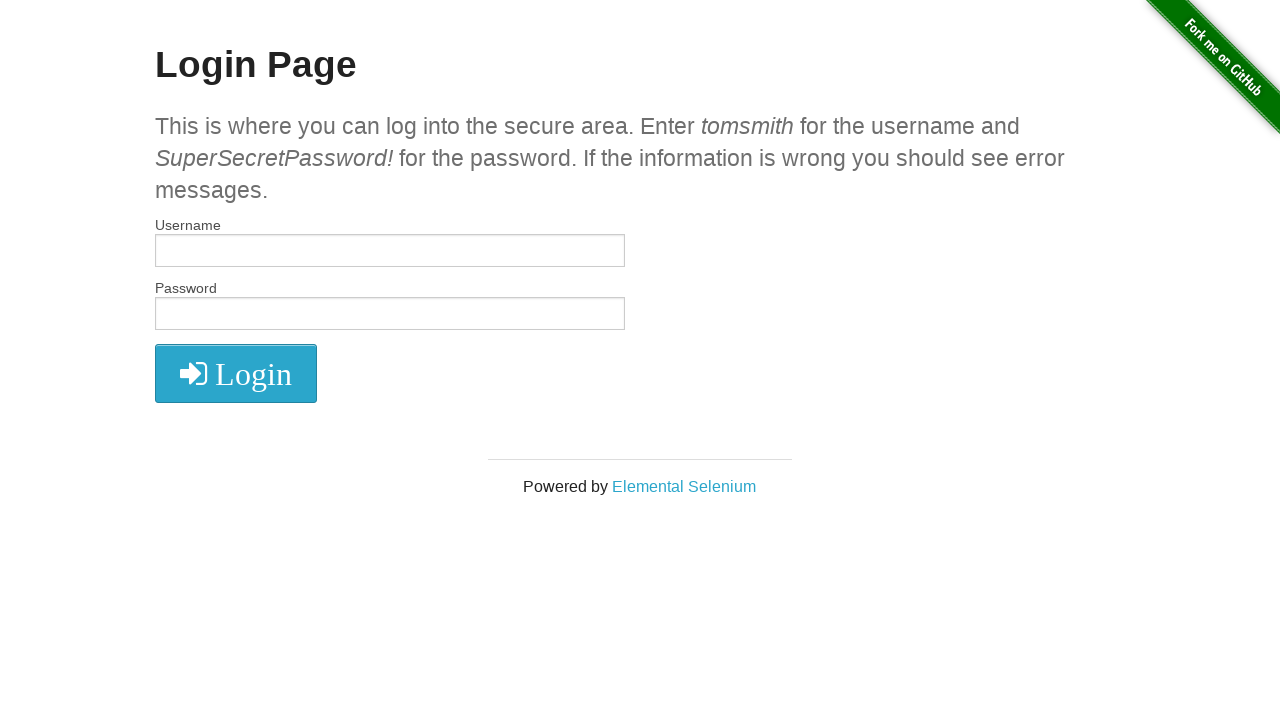

Form Authentication page loaded with labels visible
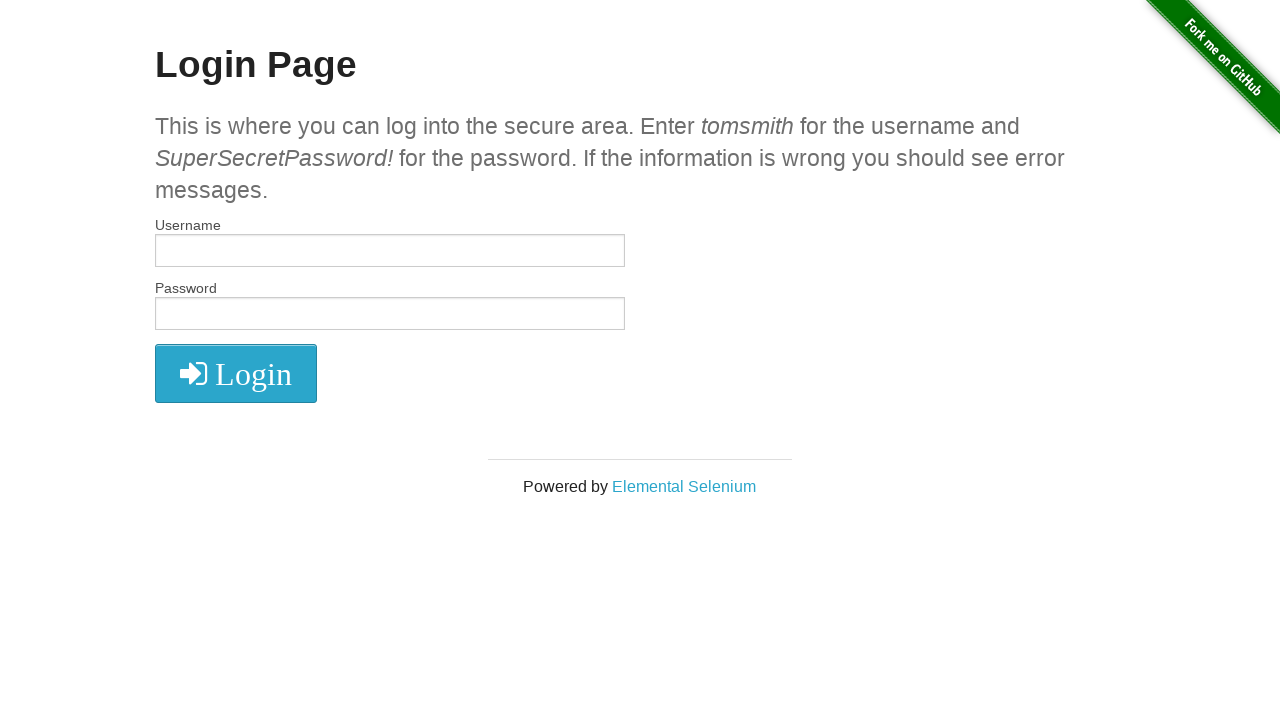

Retrieved all label elements from the form
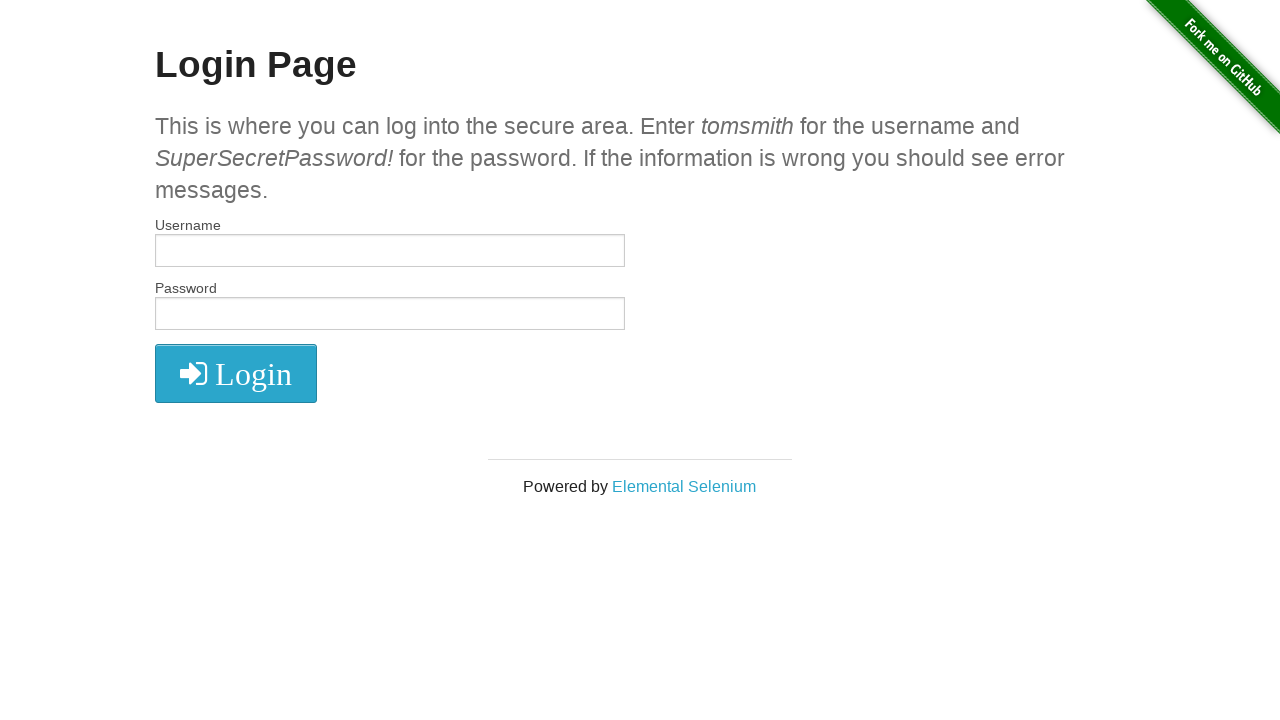

Verified first label text is 'Username'
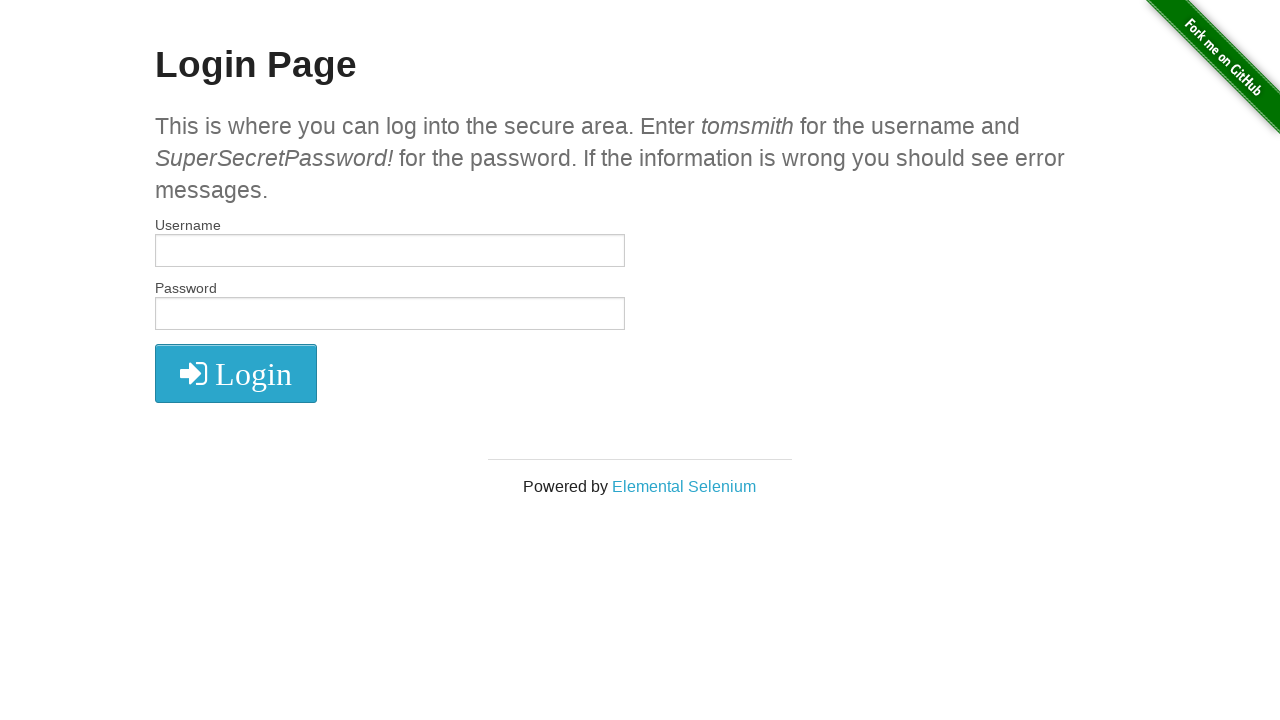

Verified second label text is 'Password'
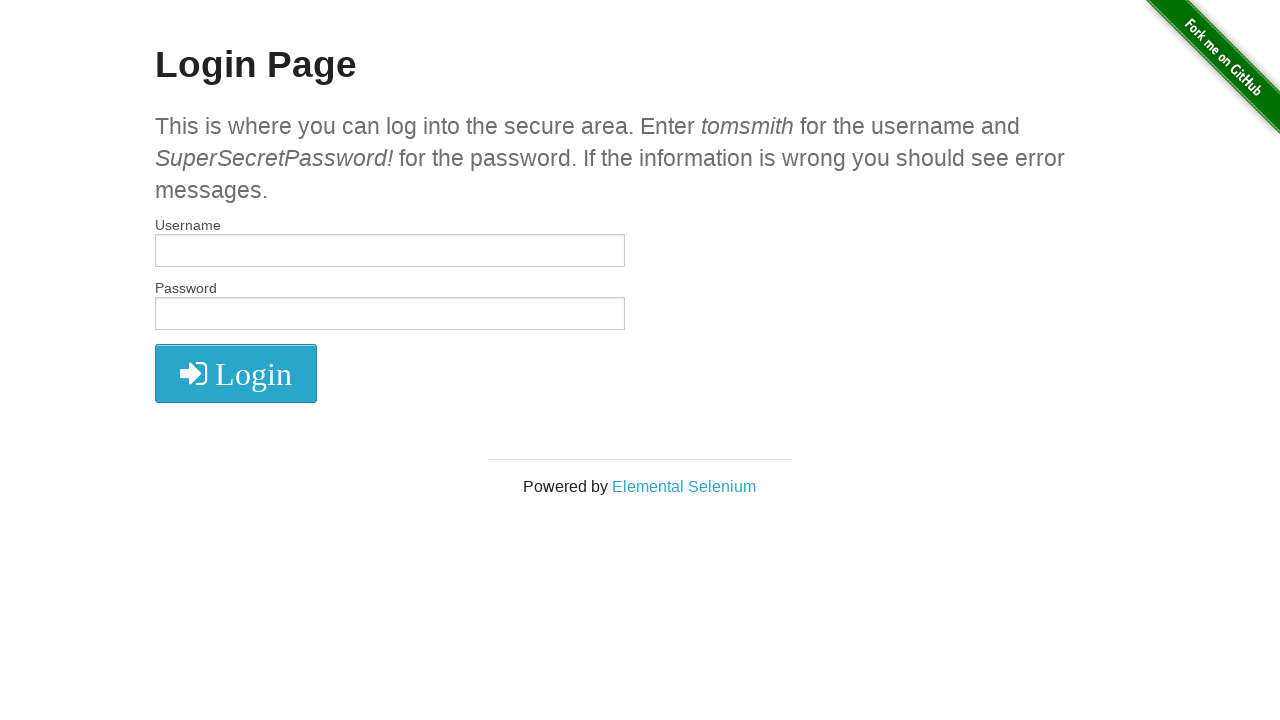

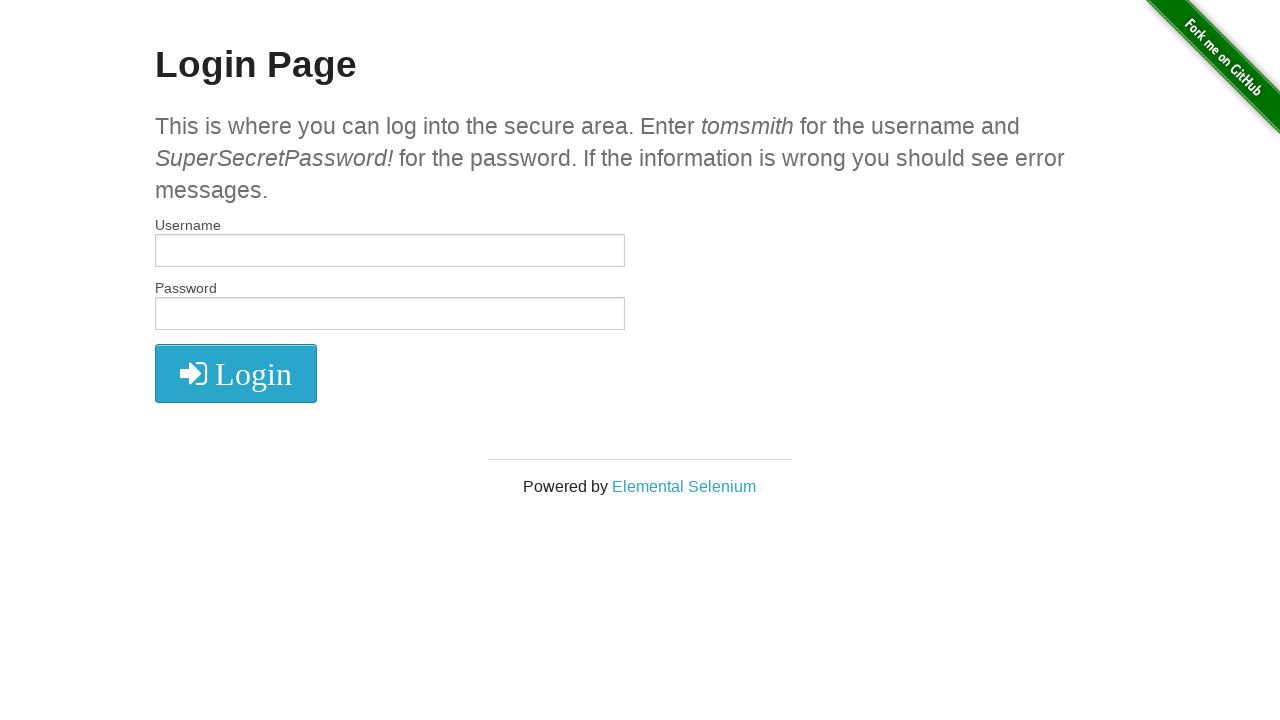